Tests delayed JavaScript alert handling by clicking a button that triggers an alert after a timer and accepting it

Starting URL: https://demoqa.com/alerts

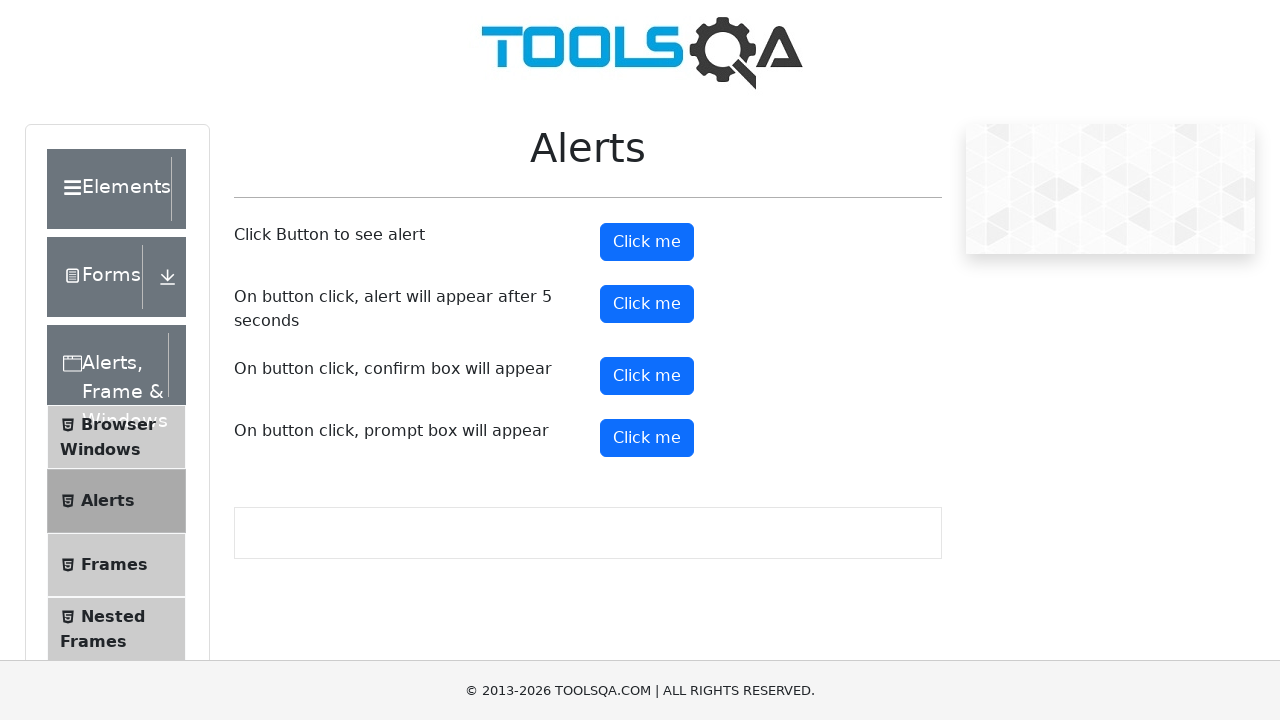

Set up dialog handler to accept alerts
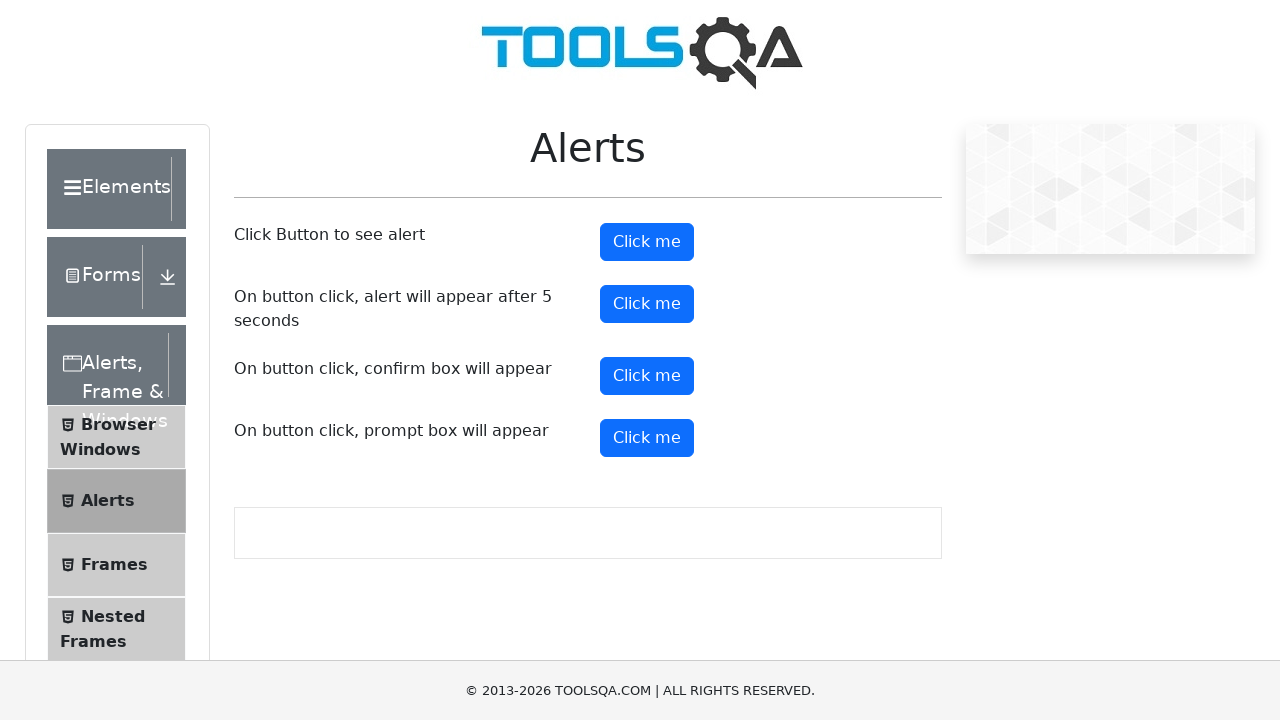

Clicked the timer alert button at (647, 304) on #timerAlertButton
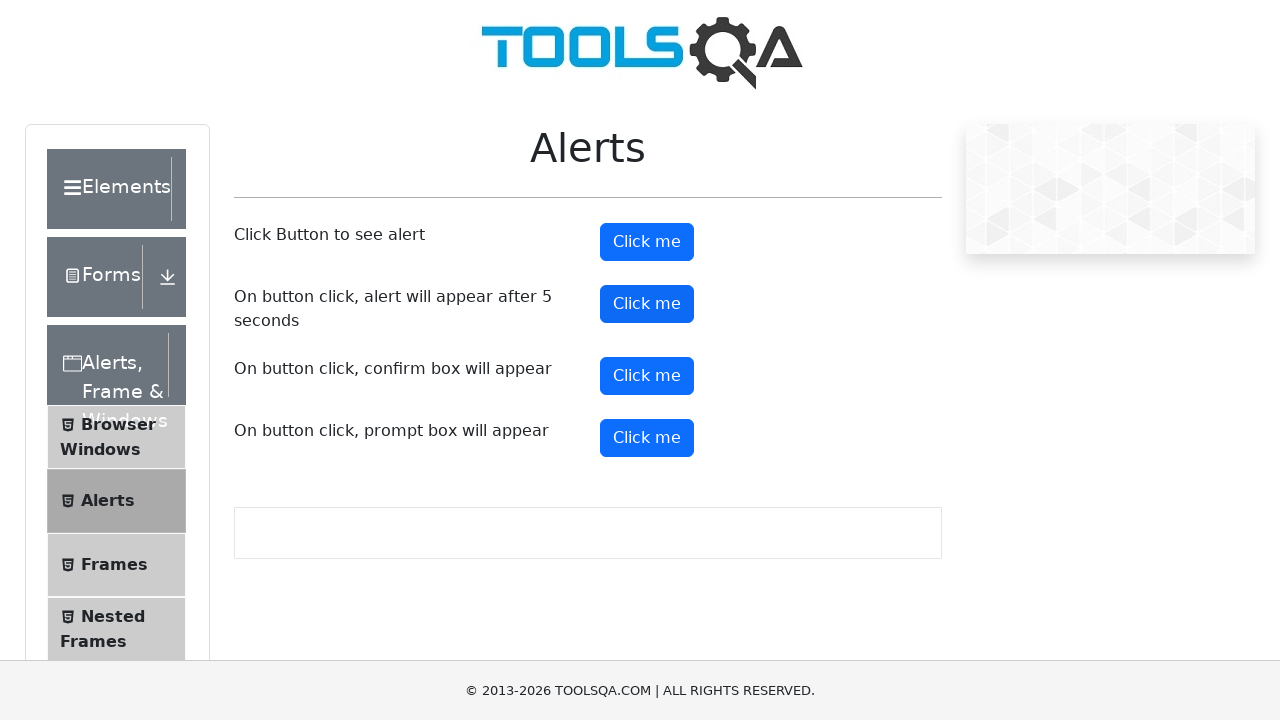

Waited 6 seconds for delayed alert to appear and be handled
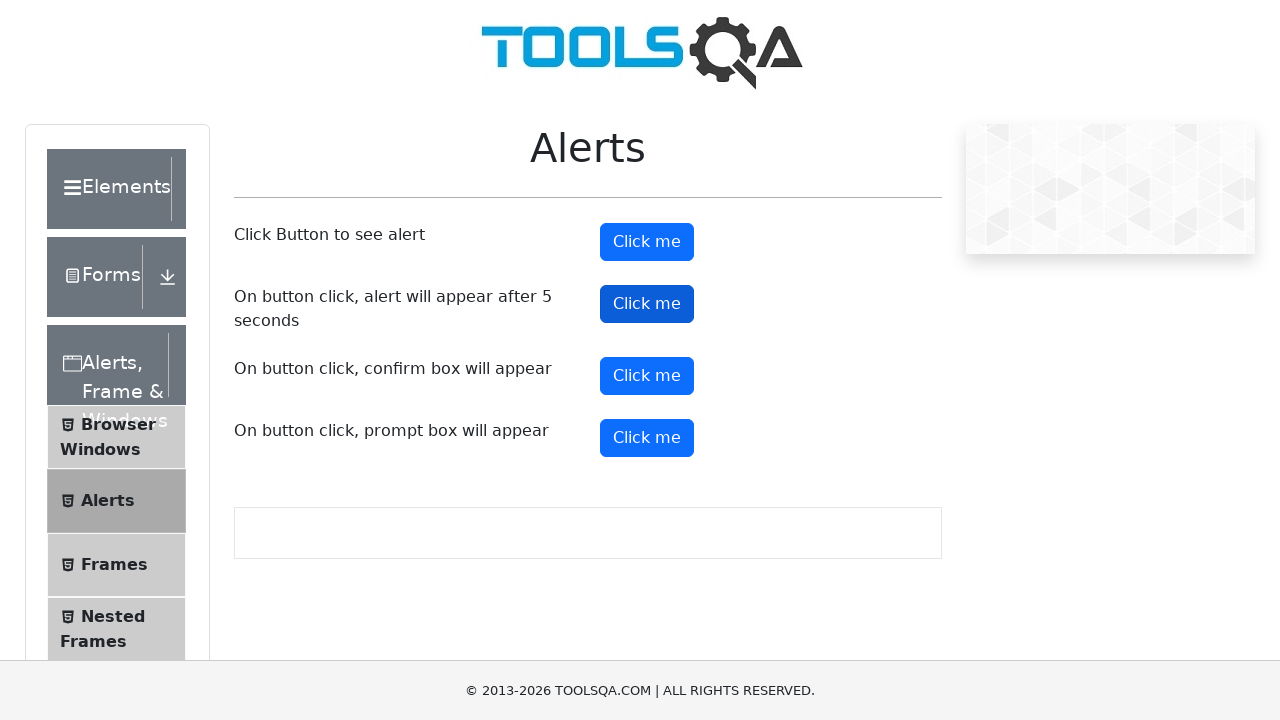

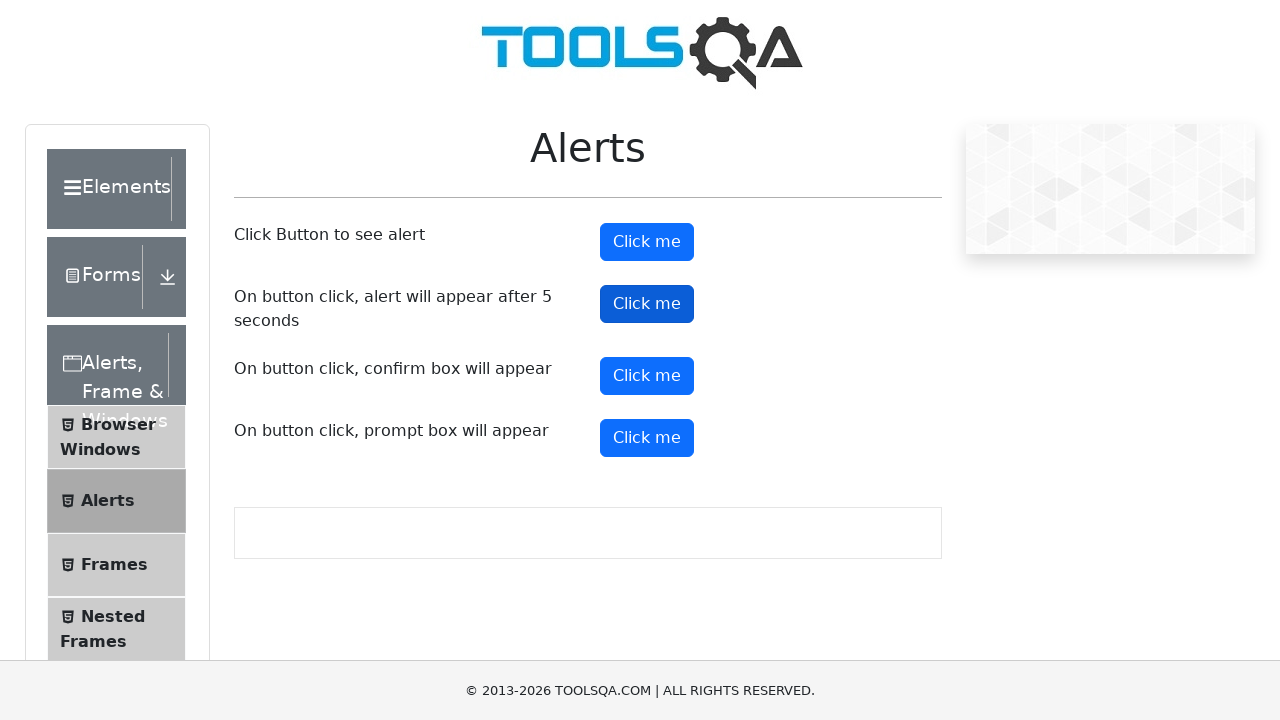